Tests keyboard actions by entering text in first text area, selecting all, copying, tabbing to second text area, and pasting the content

Starting URL: https://text-compare.com/

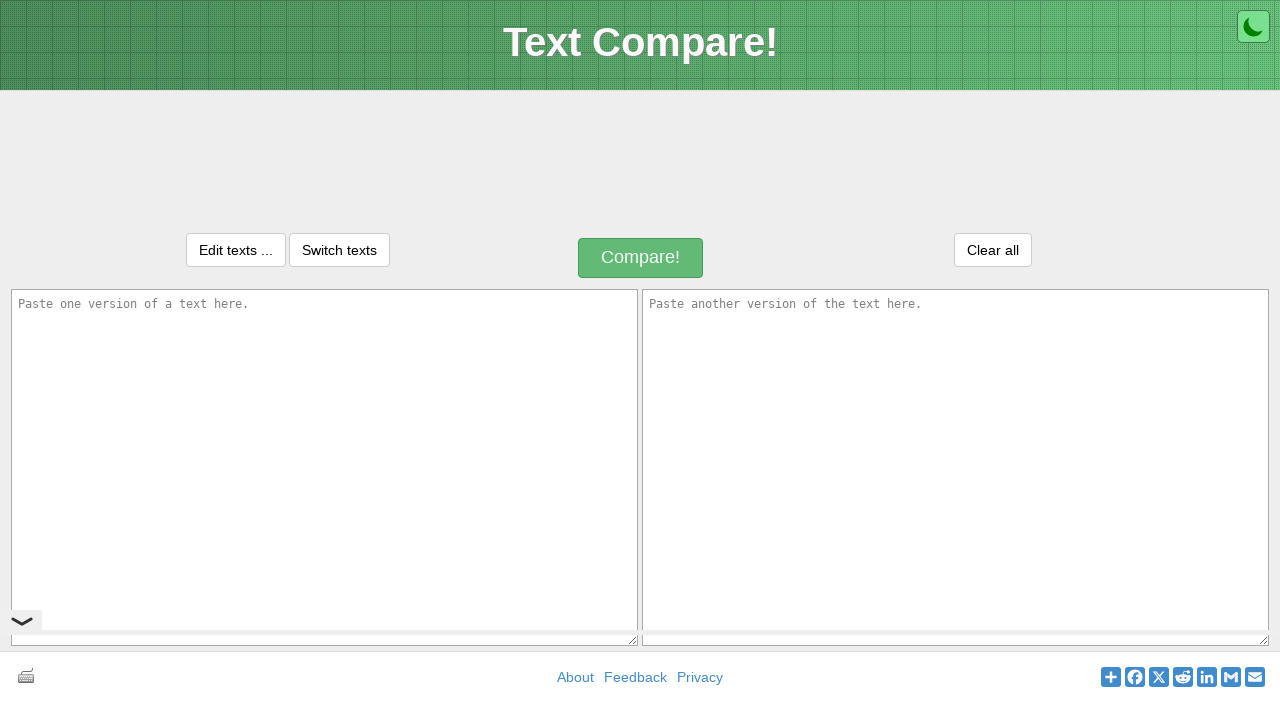

Filled first text area with 'Welcome' on #inputText1
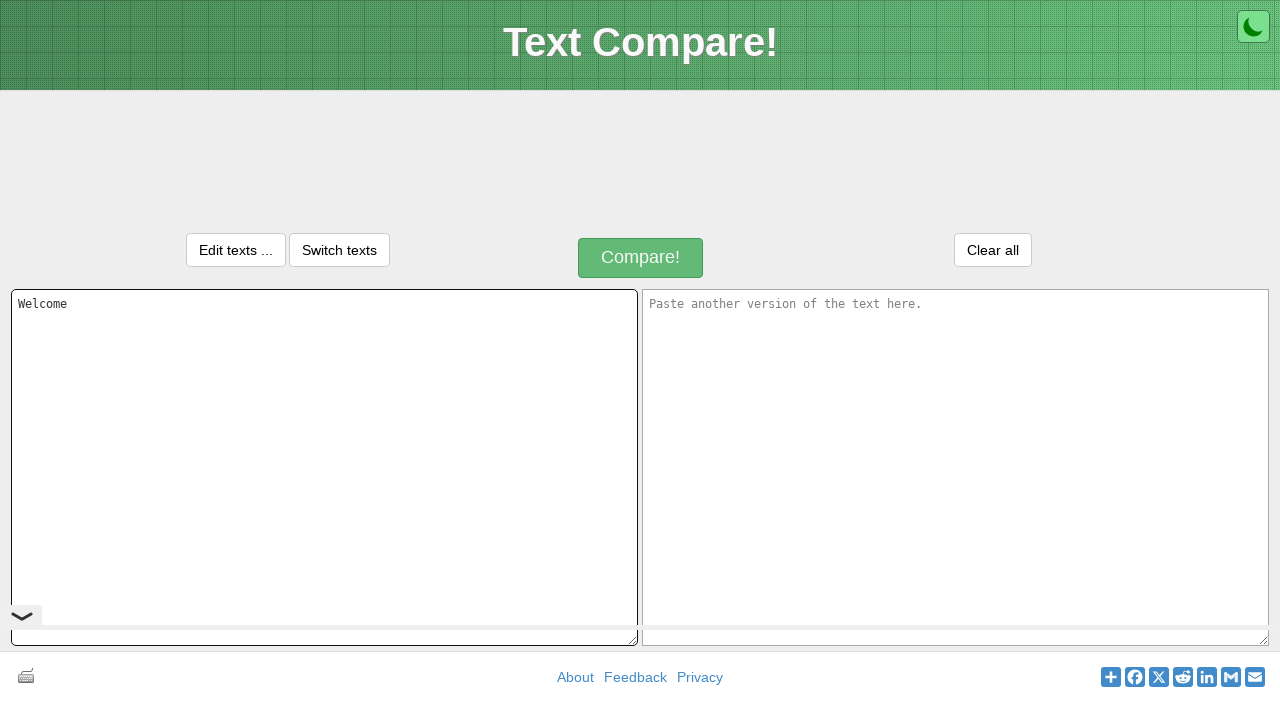

Selected all text in first text area using Ctrl+A on #inputText1
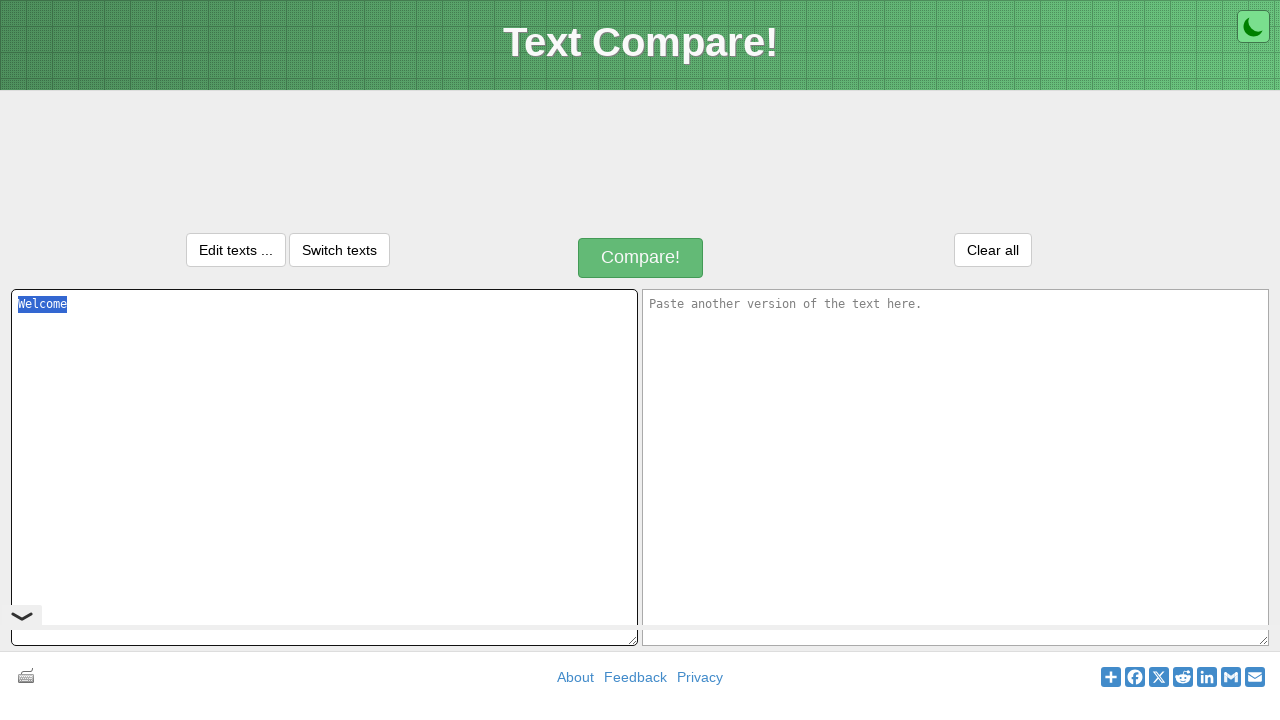

Copied selected text from first text area using Ctrl+C on #inputText1
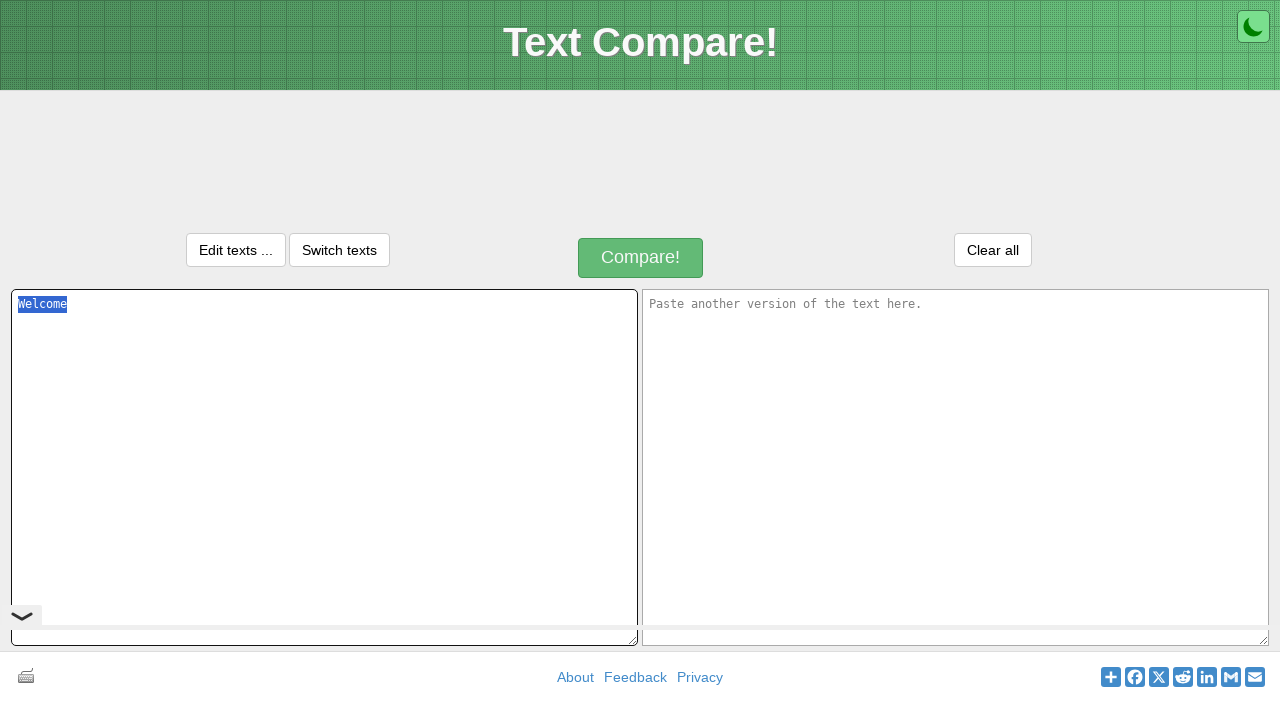

Tabbed to second text area
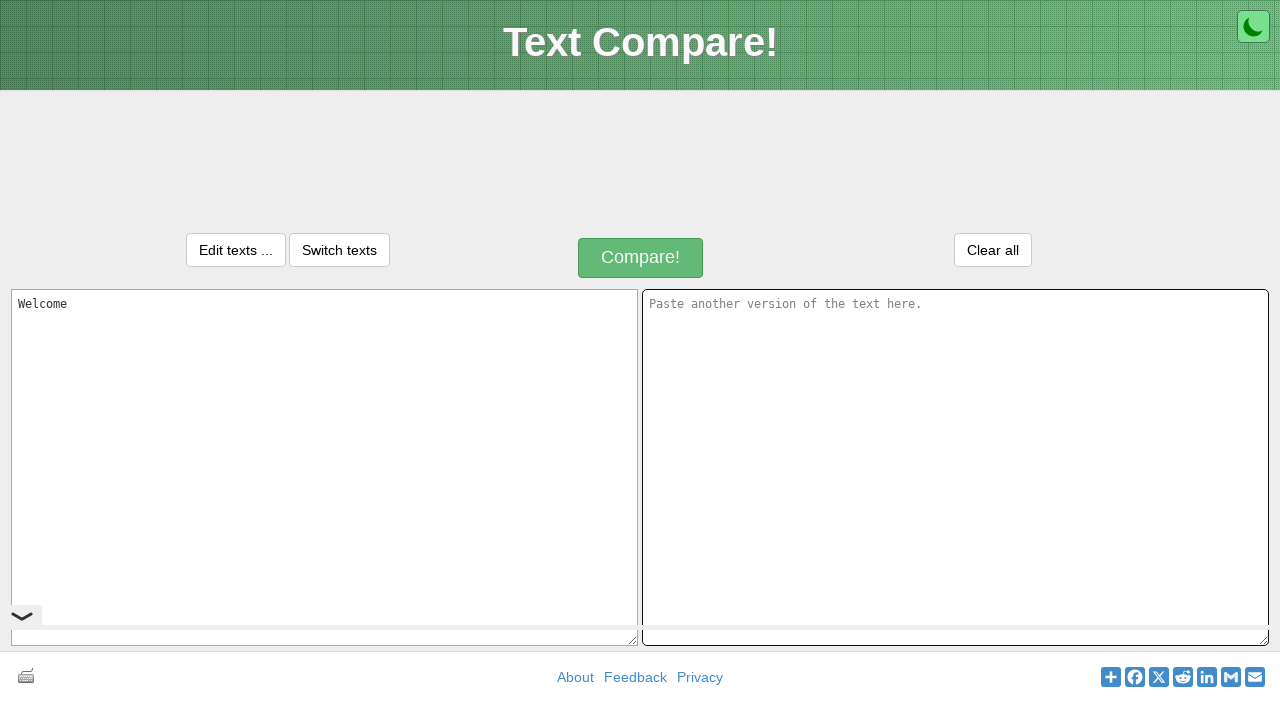

Pasted copied text into second text area using Ctrl+V
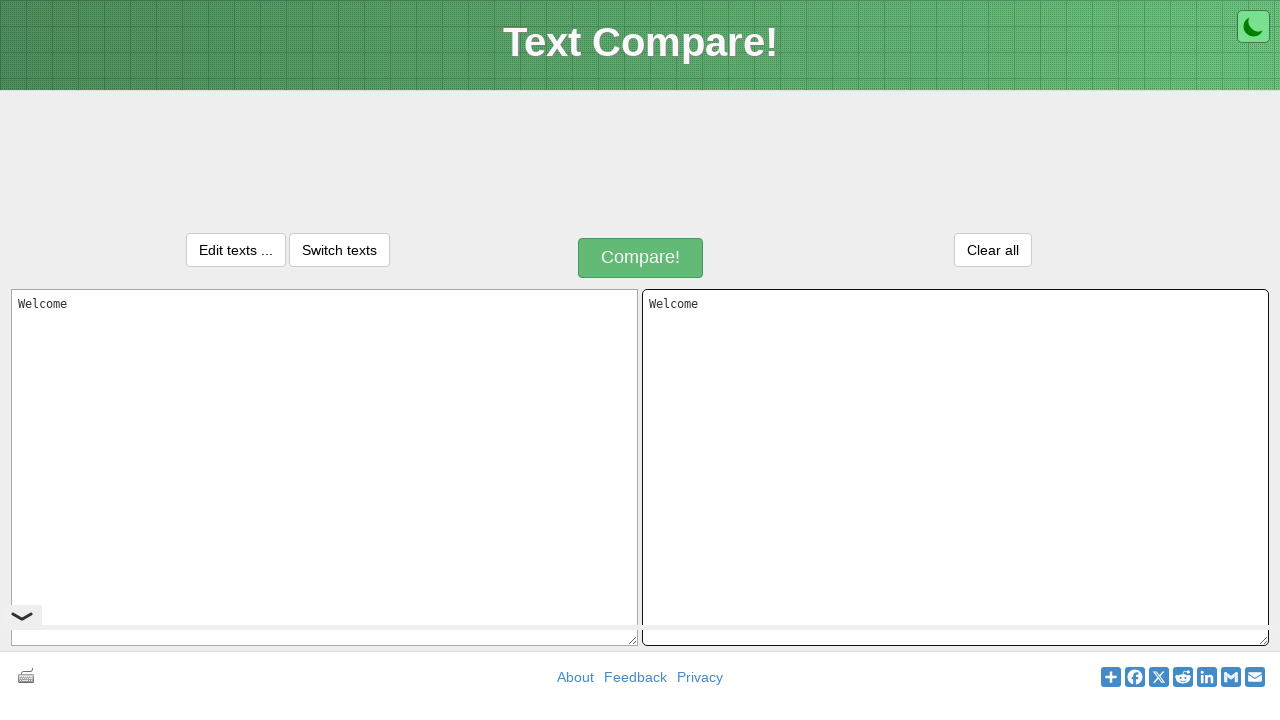

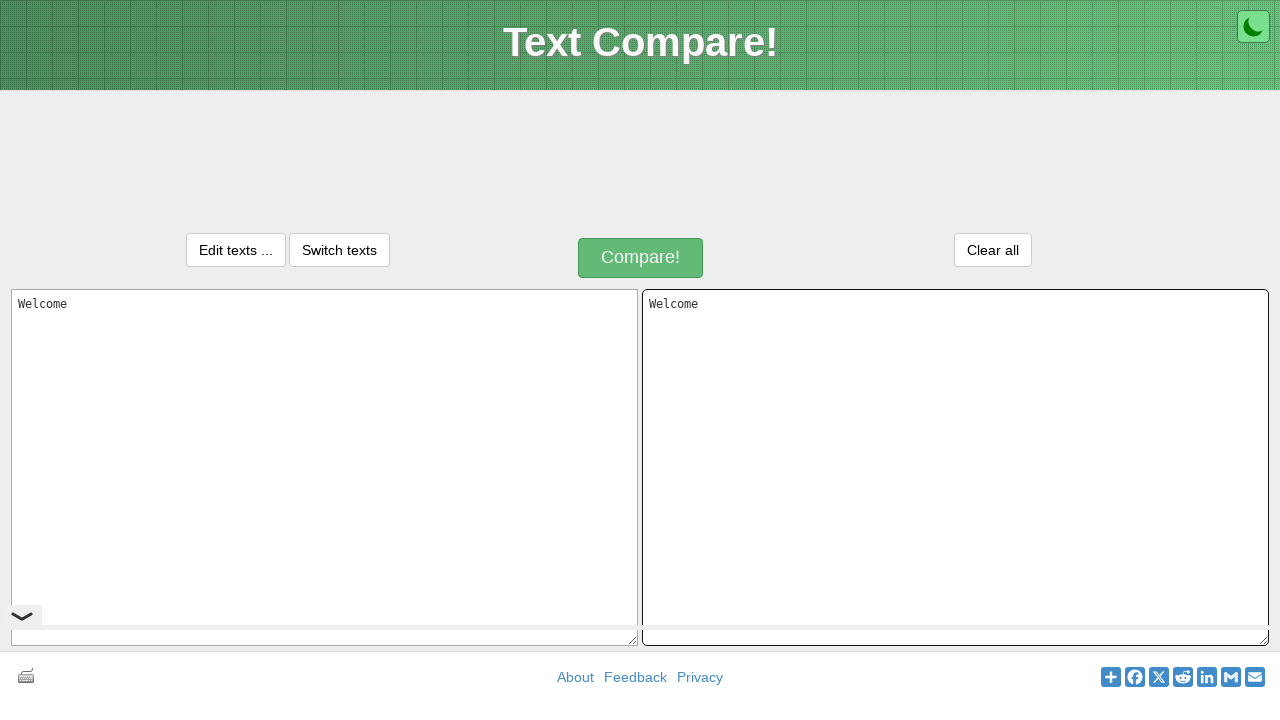